Tests interaction with multiple frames on a webpage by switching between frames and filling input fields in each frame

Starting URL: https://ui.vision/demo/webtest/frames/

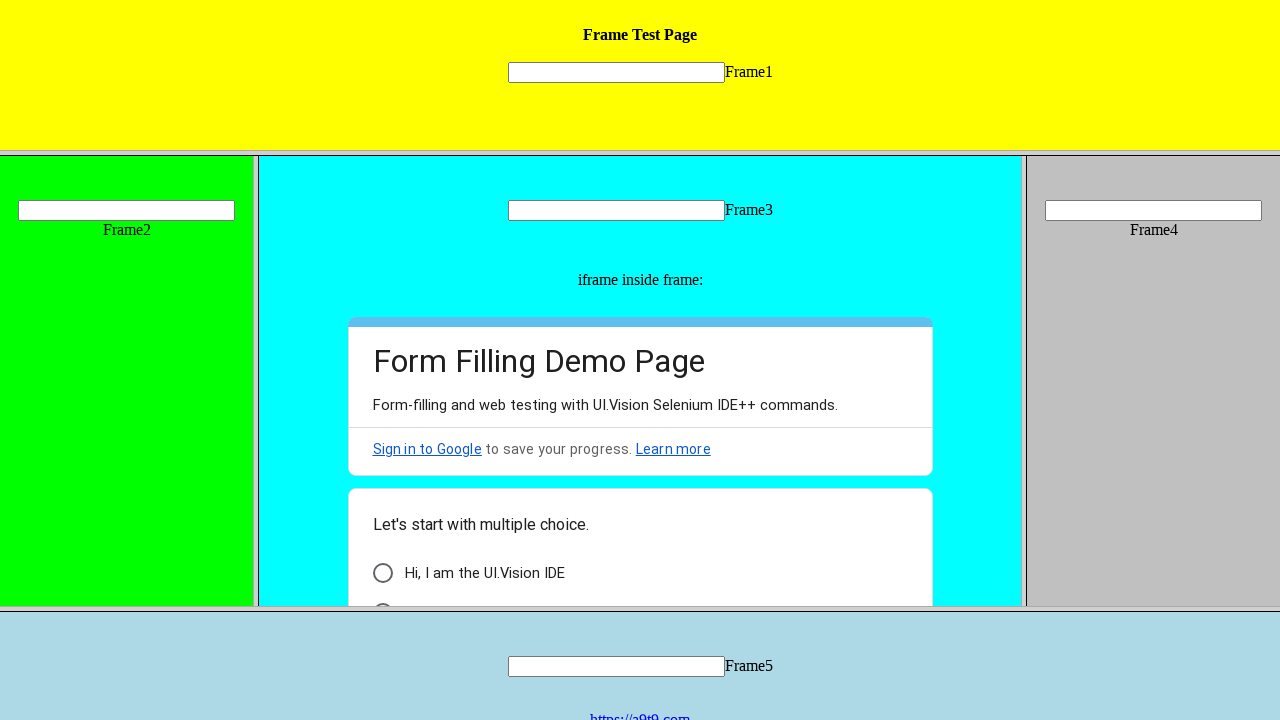

Located the first frame on the page
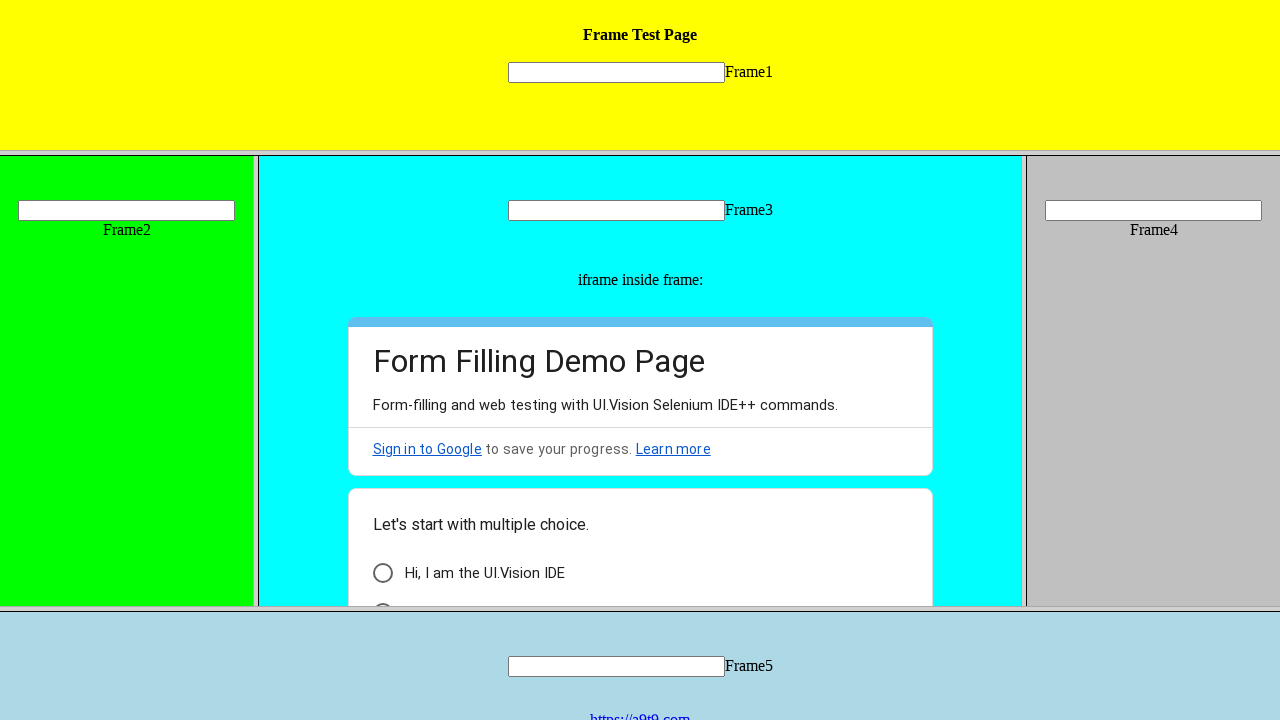

Filled input field in first frame with 'jaggi' on frame >> nth=0 >> internal:control=enter-frame >> #id1 div input
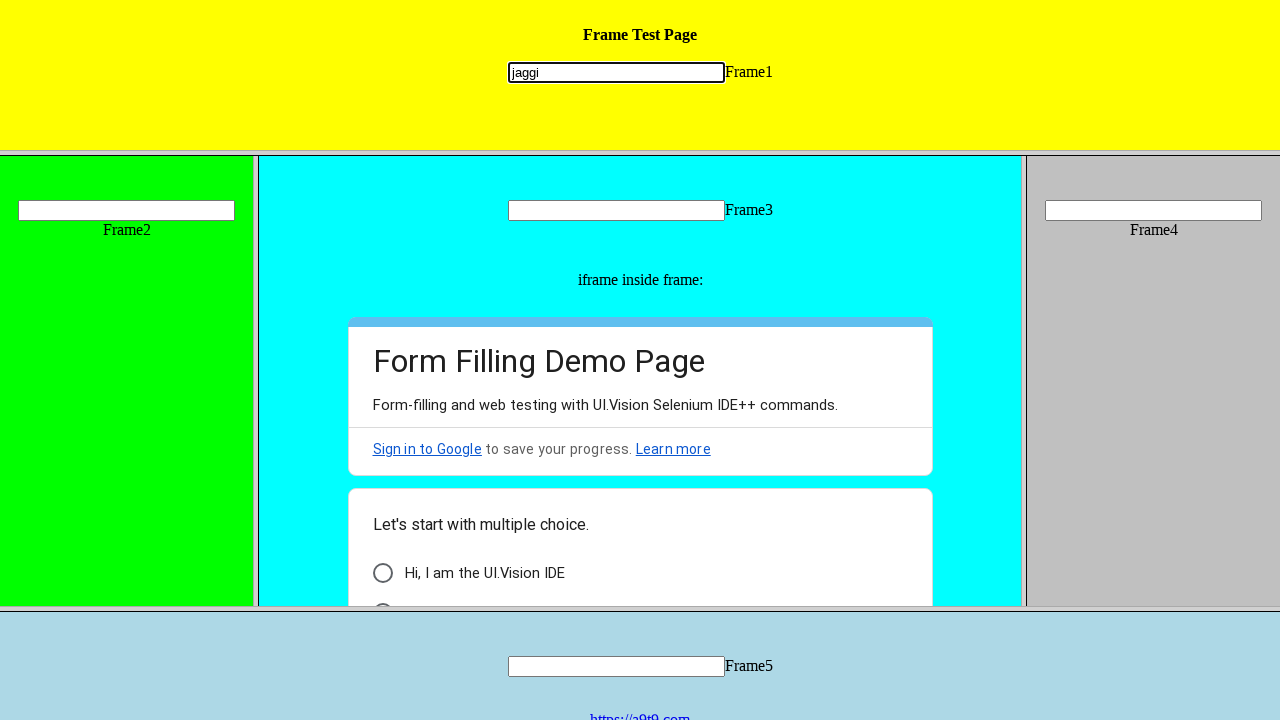

Located the third frame in nested frameset structure
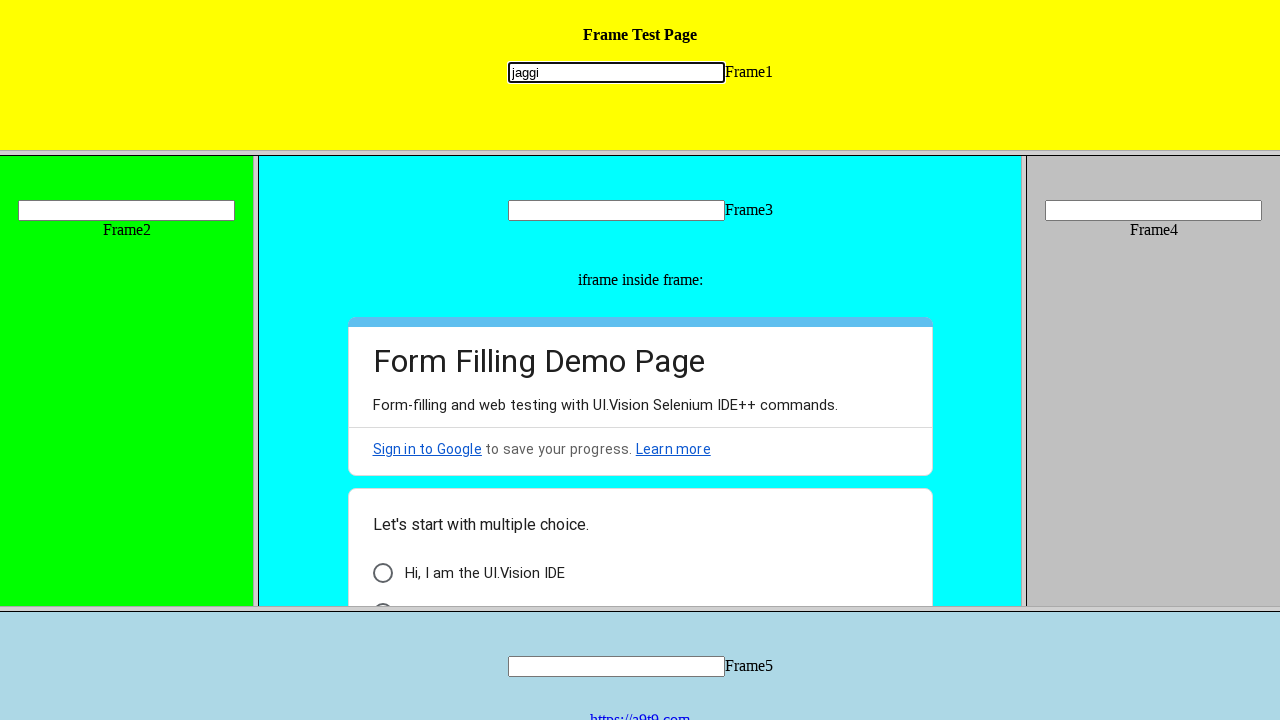

Filled input field in third frame with 'shah' on frameset frameset frame >> nth=2 >> internal:control=enter-frame >> #id4 div inp
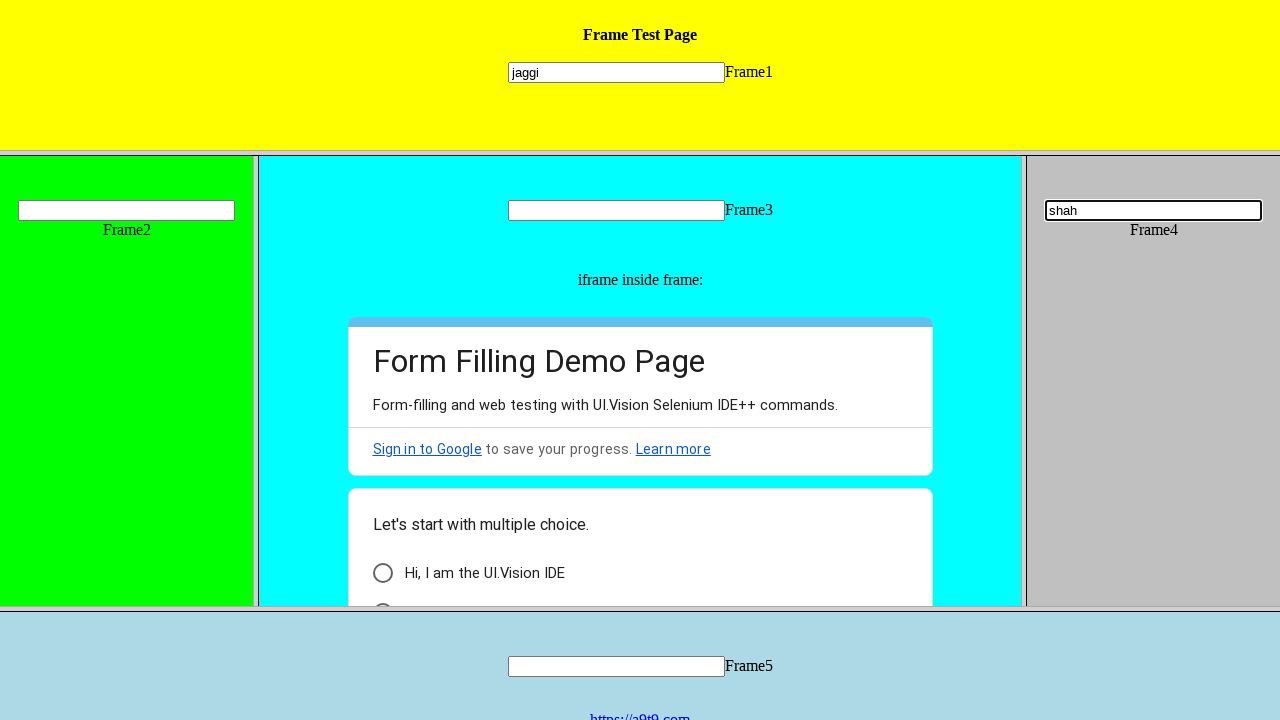

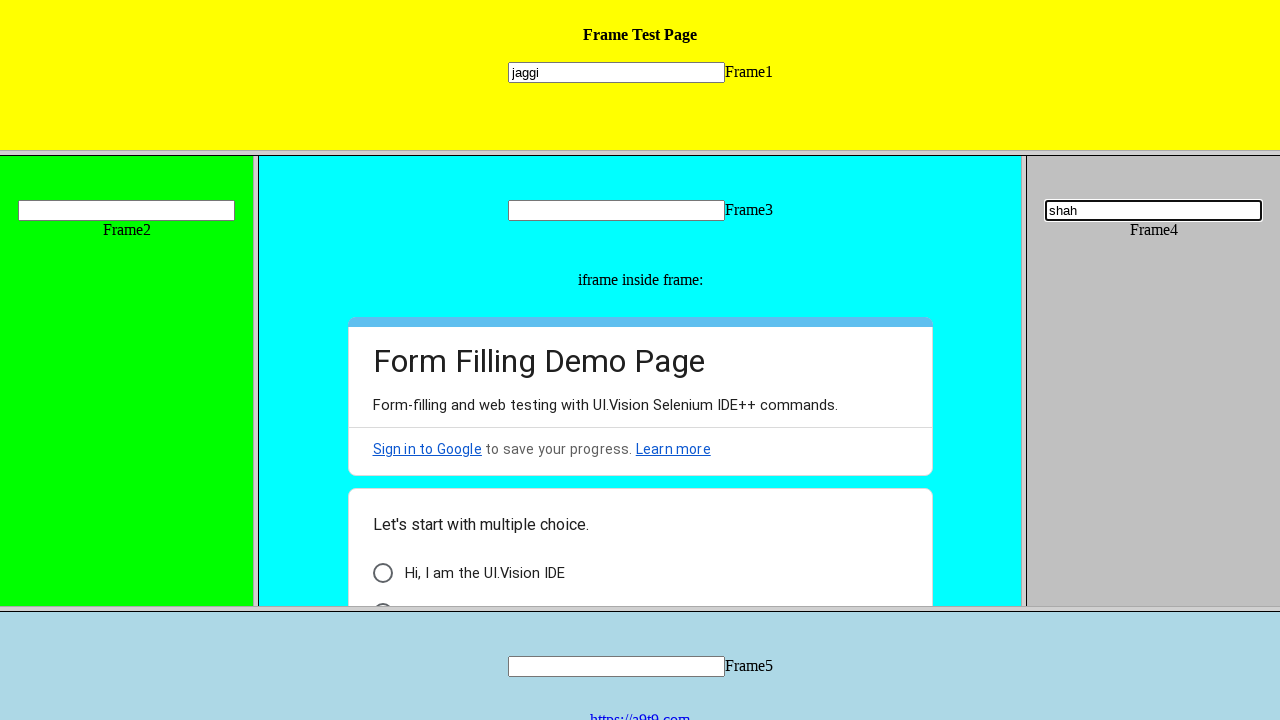